Tests keyboard navigation by pressing Tab and verifying a focused element becomes visible, then tests Escape key on any dialogs present

Starting URL: https://atlas-admin-insights.vercel.app/prism

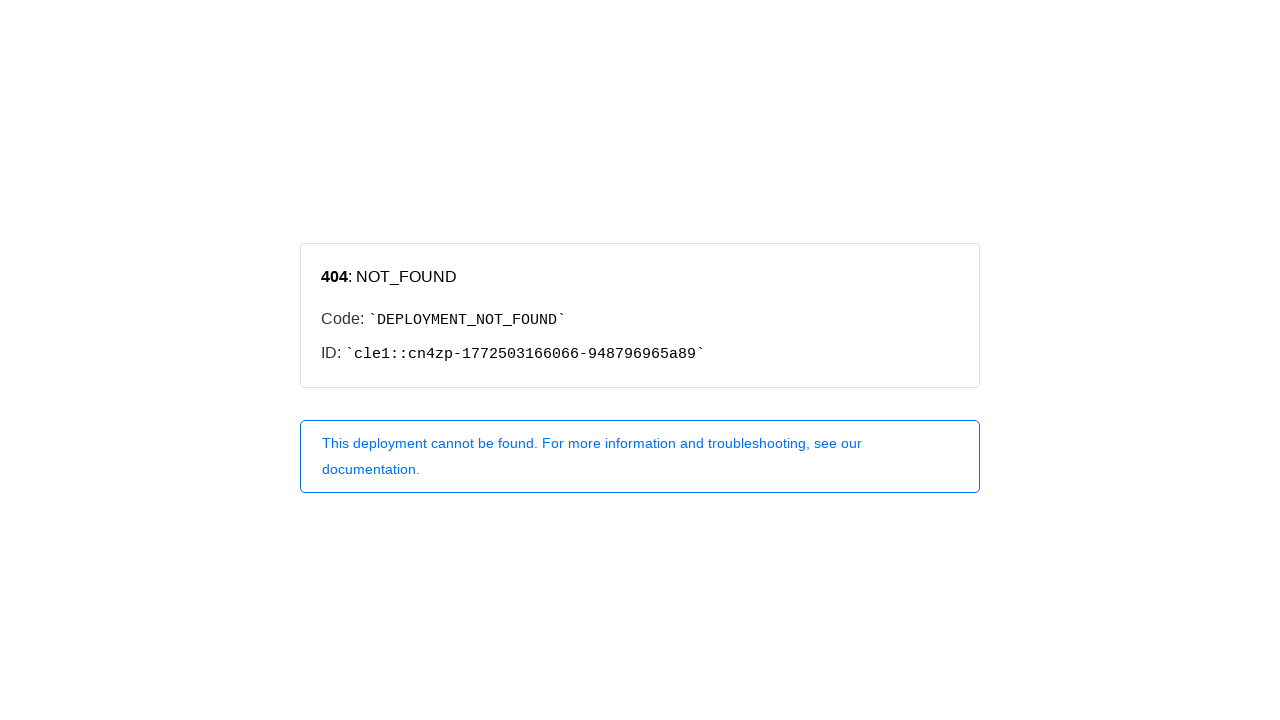

Navigated to https://atlas-admin-insights.vercel.app/prism
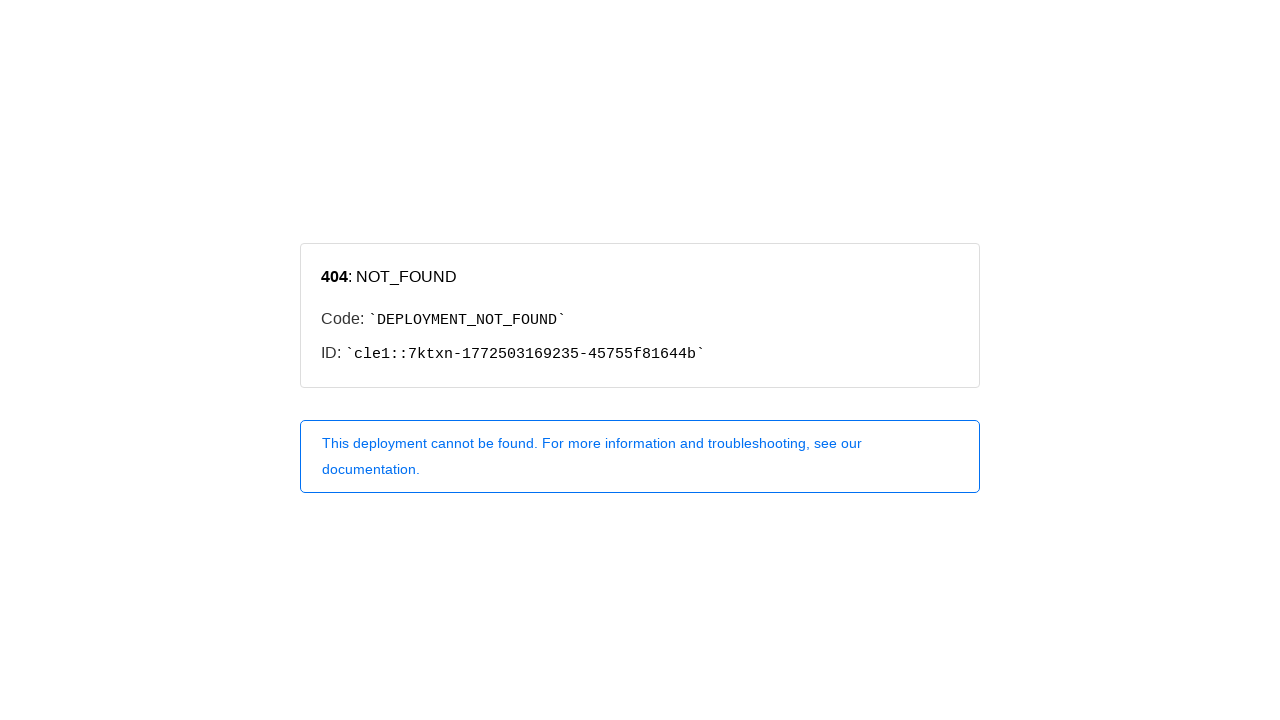

Pressed Tab key to navigate to next focusable element
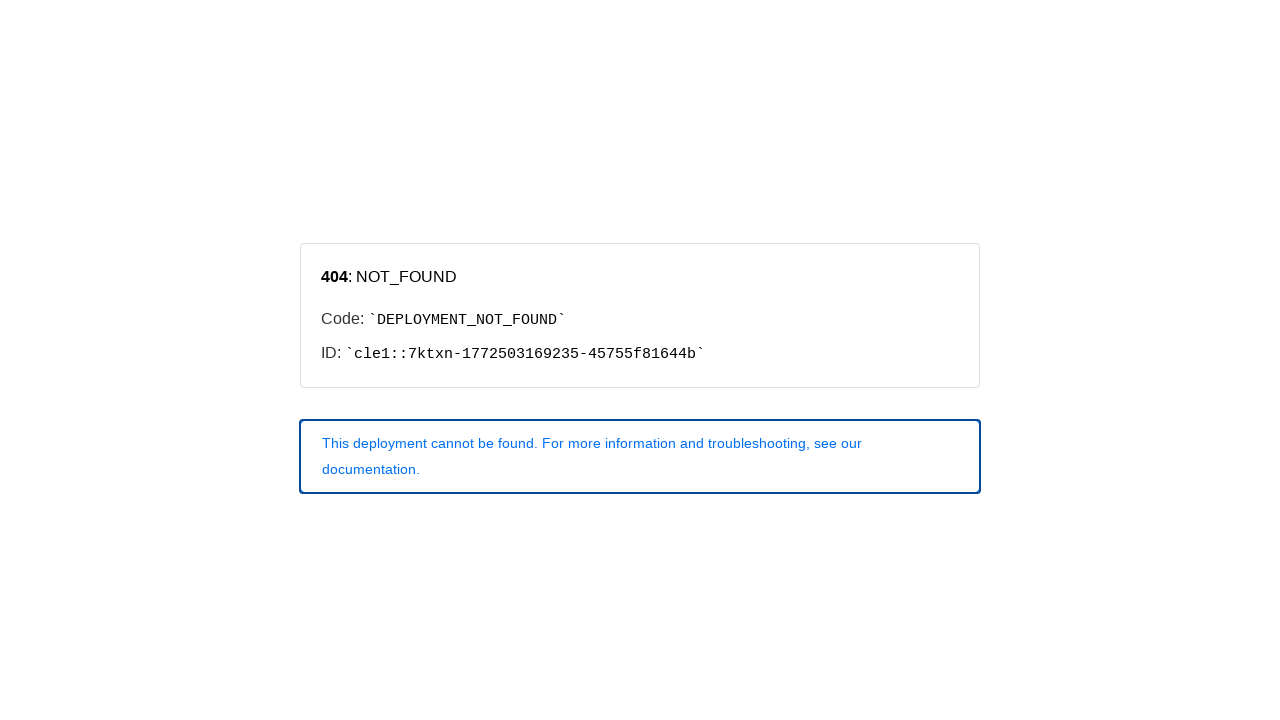

Located the currently focused element
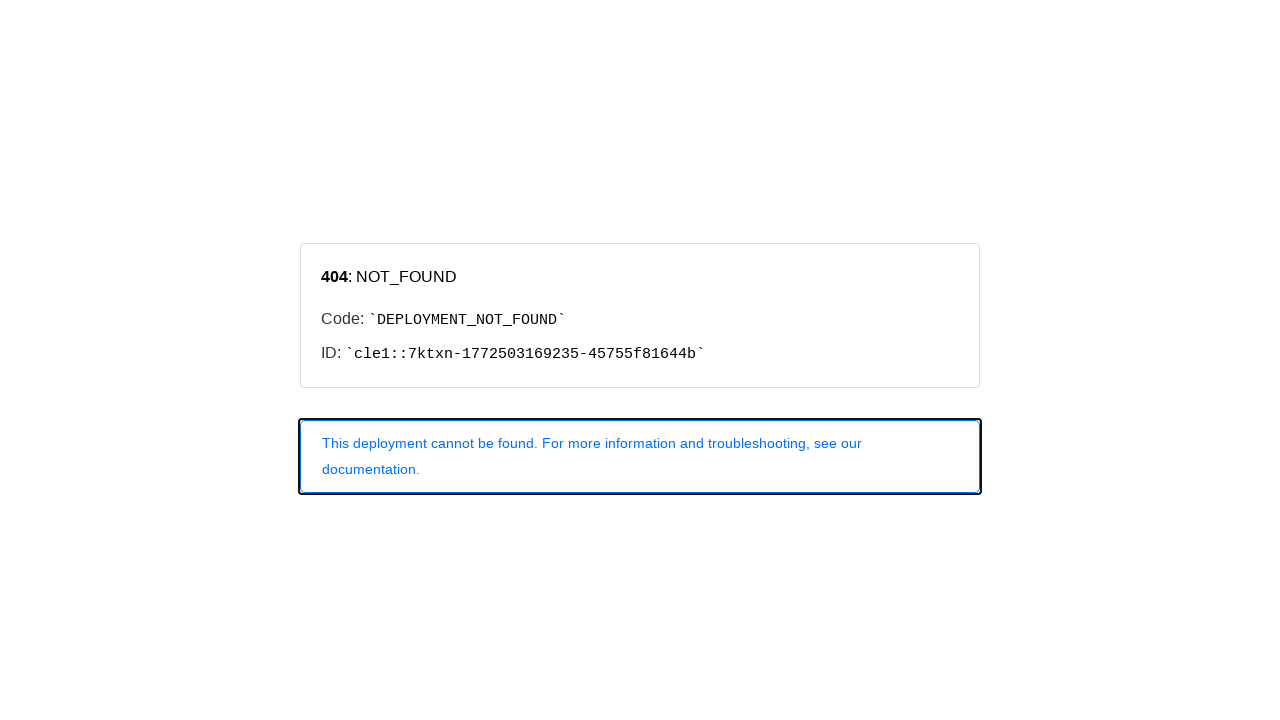

Verified focused element is visible
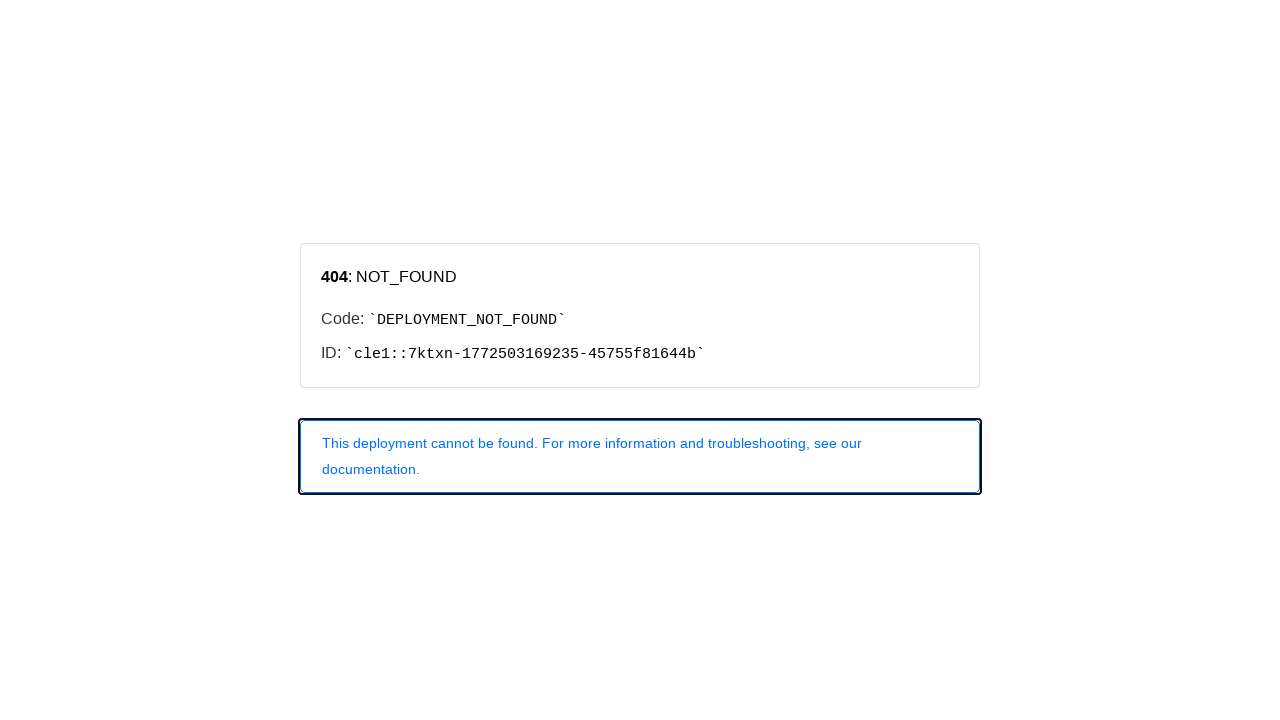

Located all dialog elements on the page
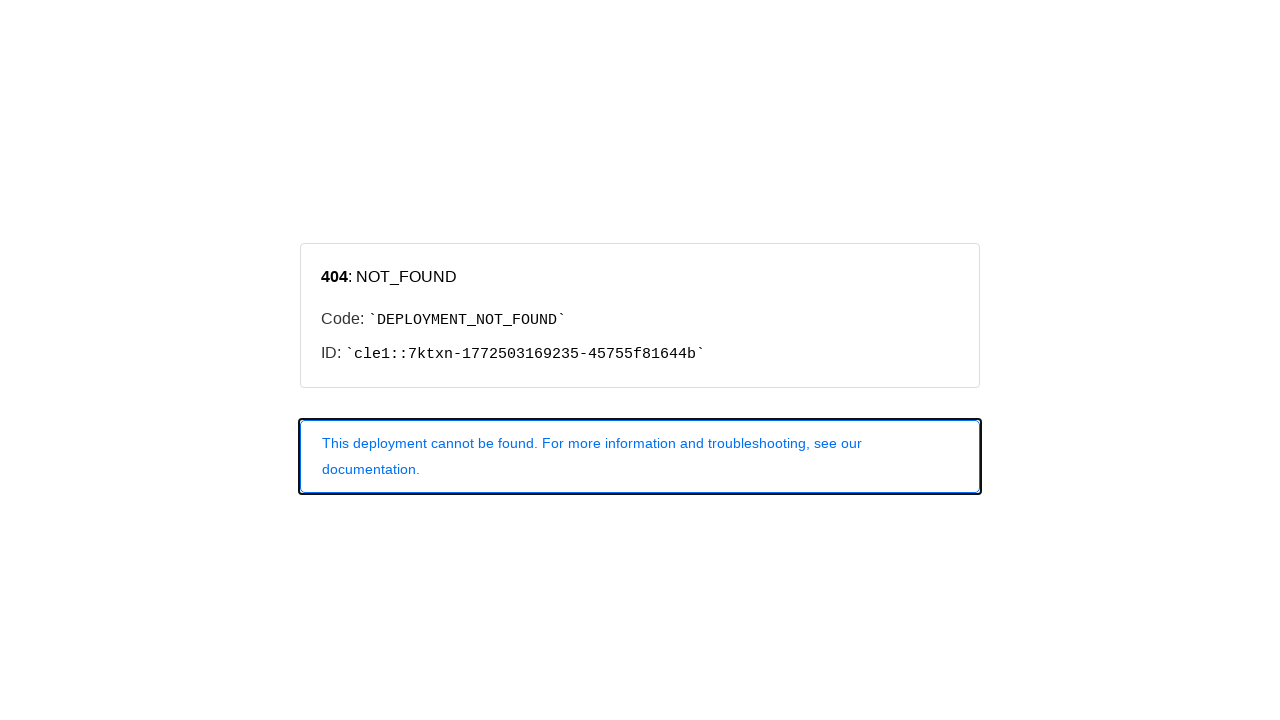

Counted 0 dialog(s) on the page
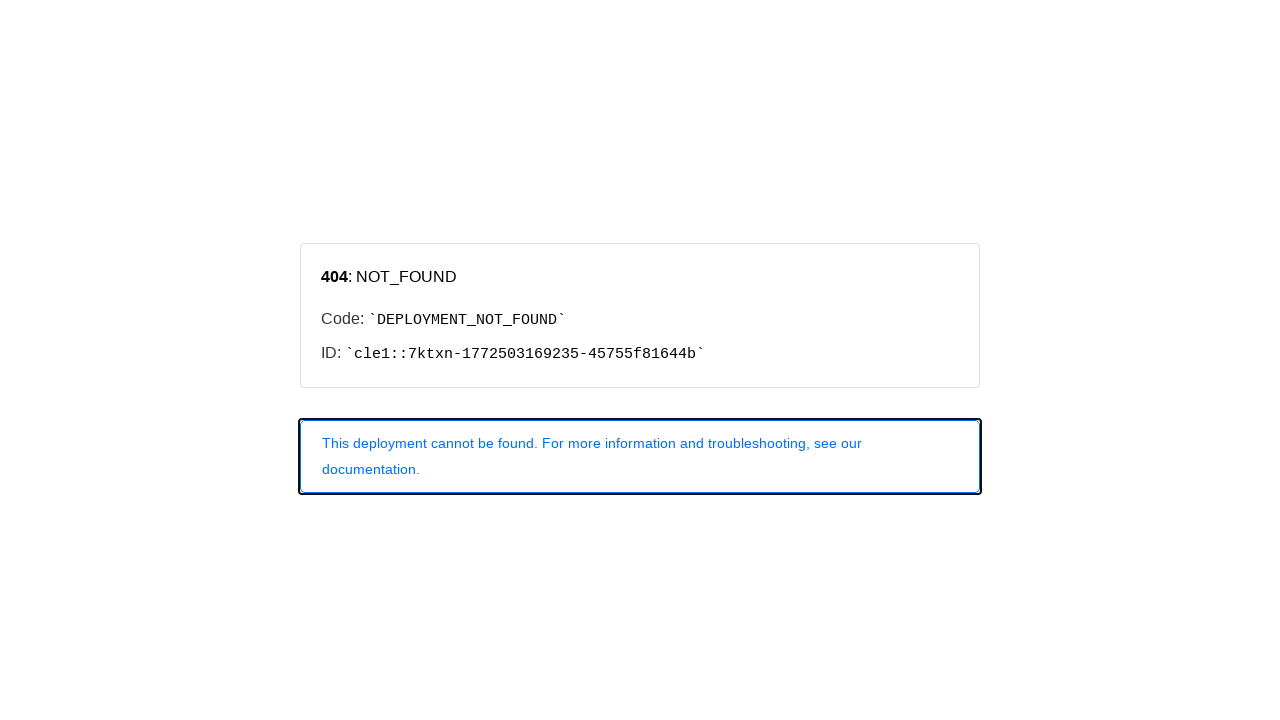

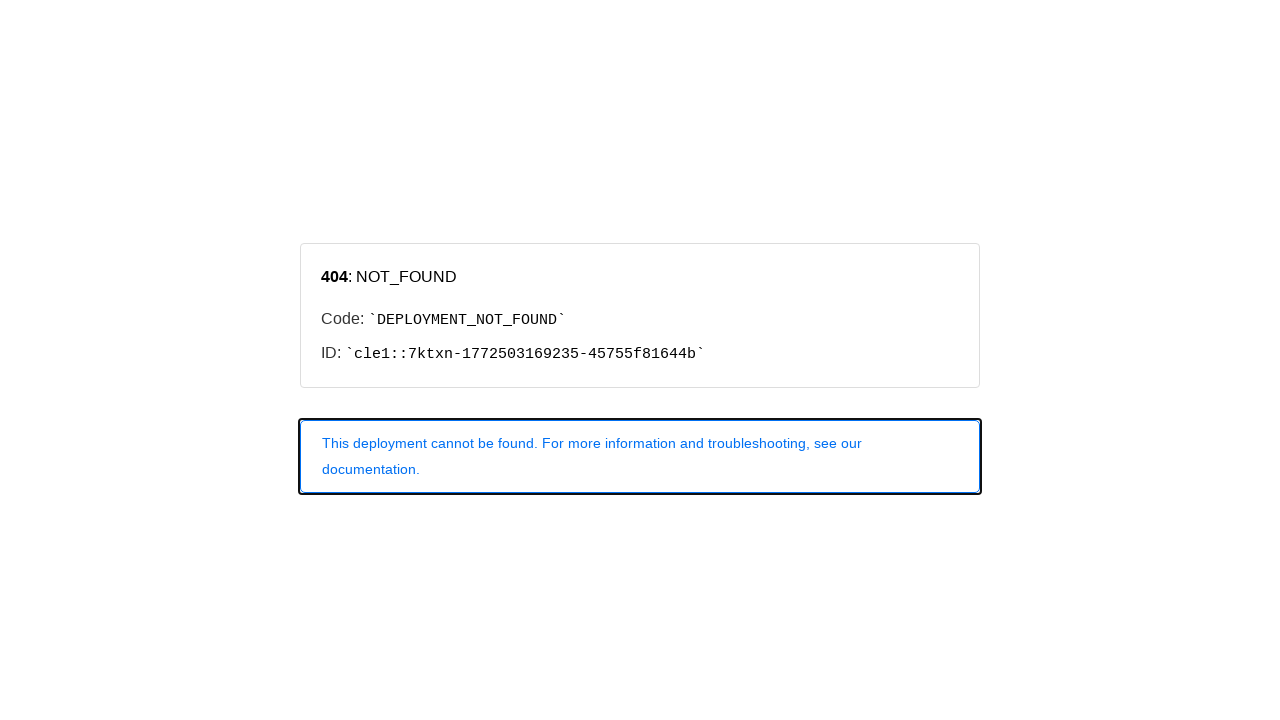